Navigates to 8xvip.com website and maximizes the browser window to verify the page loads successfully

Starting URL: http://www.8xvip.com/

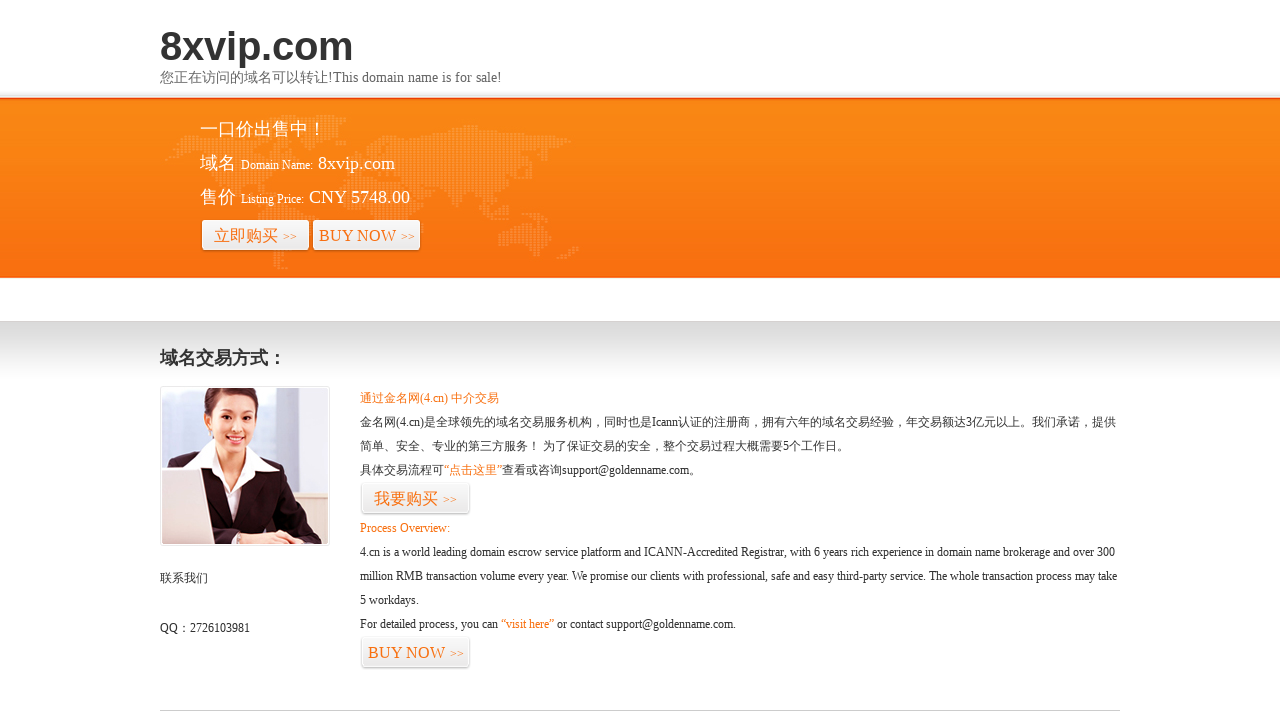

Set browser viewport to 1920x1080 to maximize window
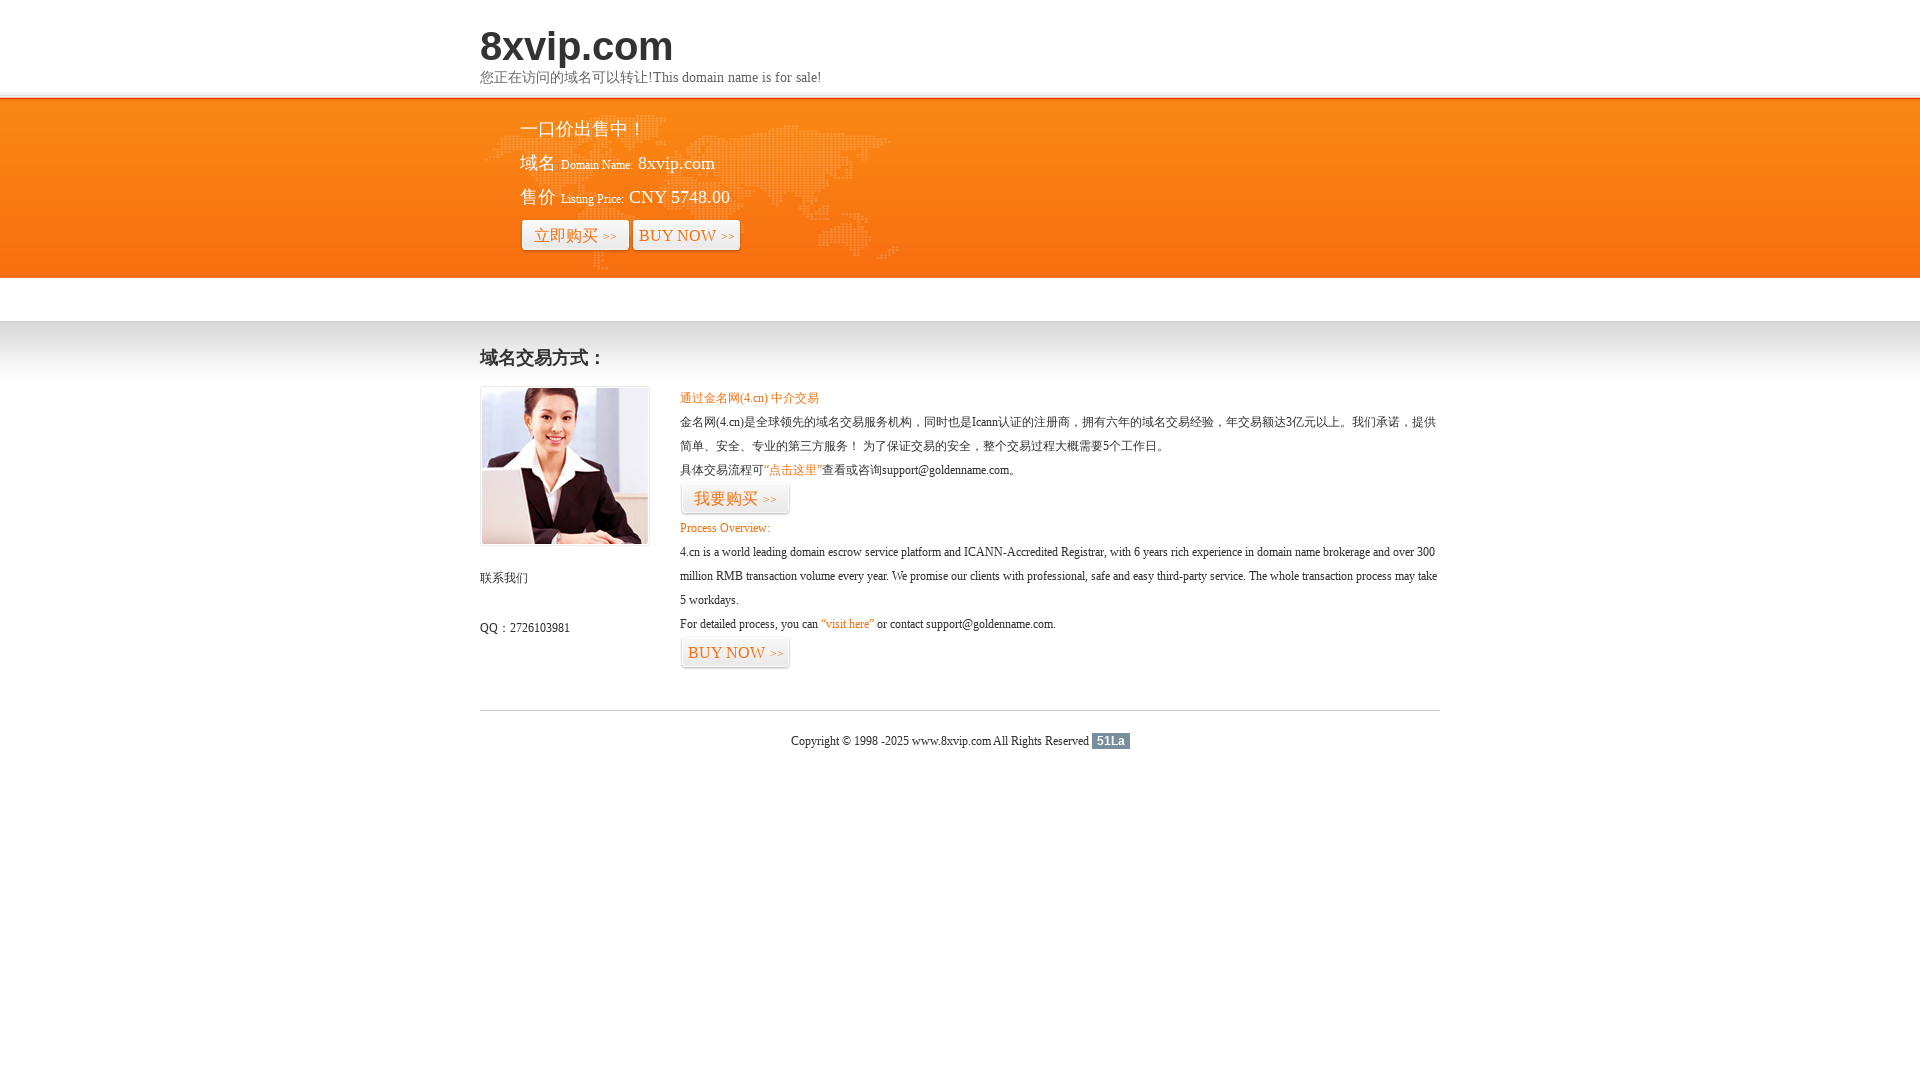

Page fully loaded
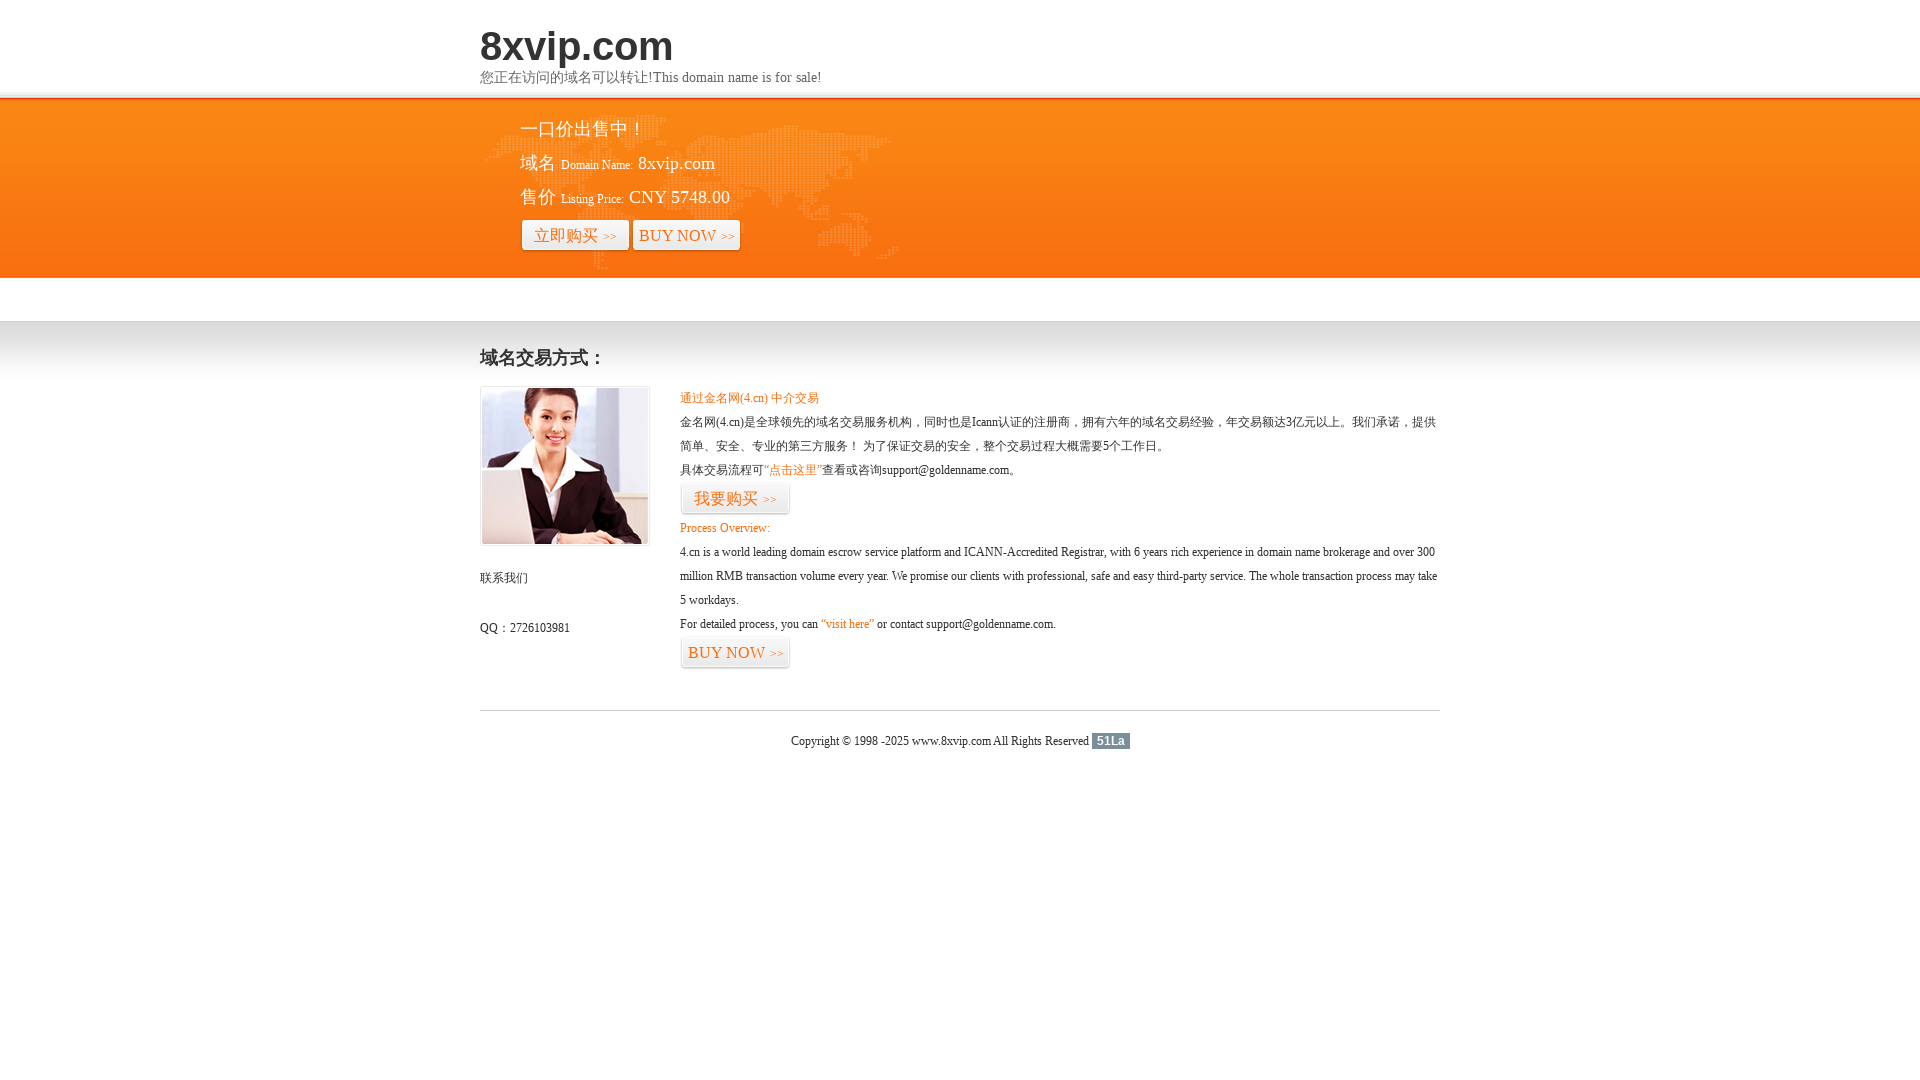

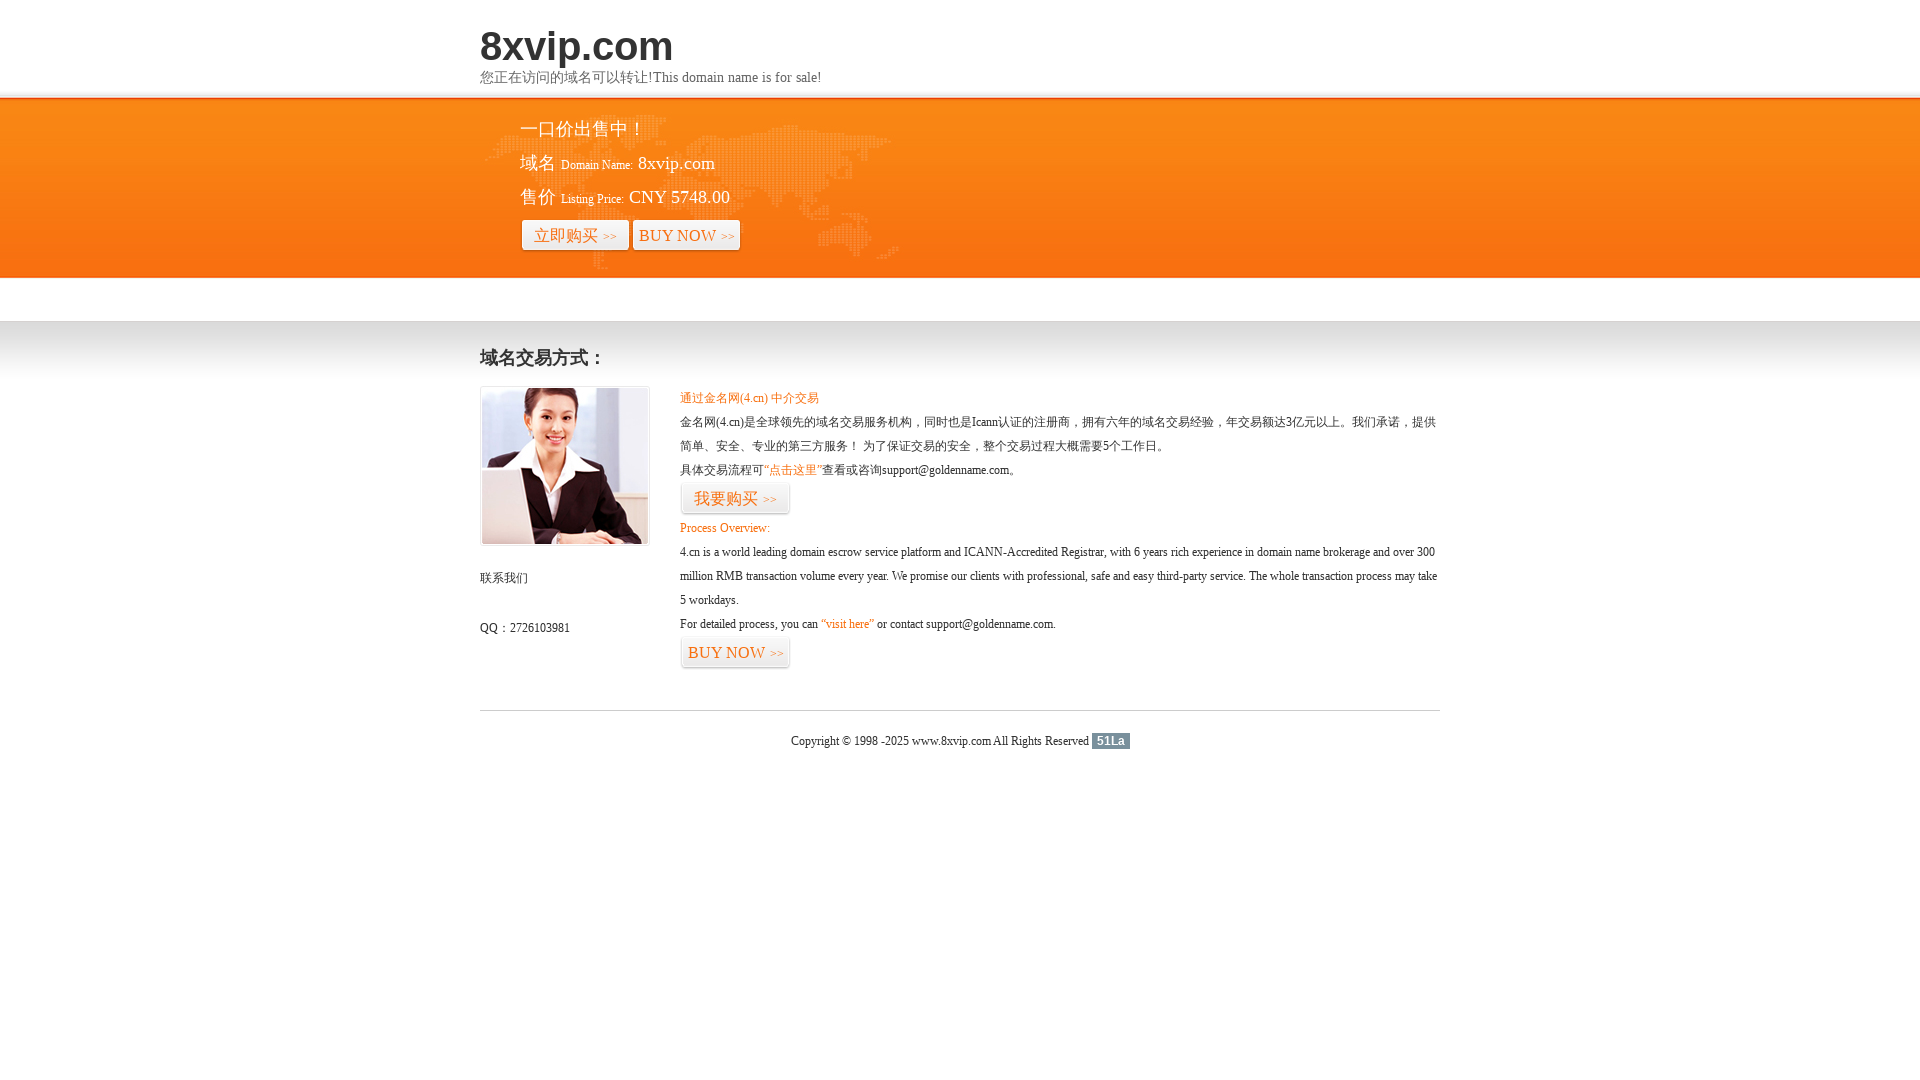